Tests that the Clear completed button displays correct text when items are completed

Starting URL: https://demo.playwright.dev/todomvc

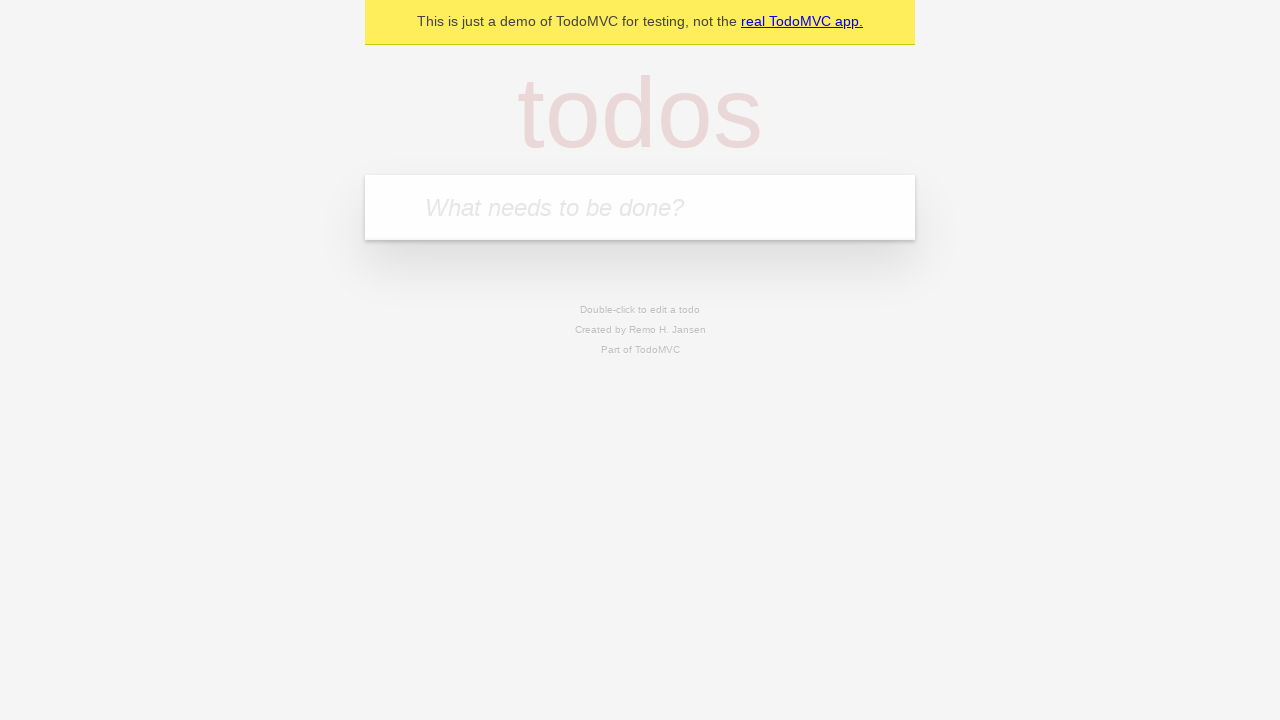

Located the 'What needs to be done?' input field
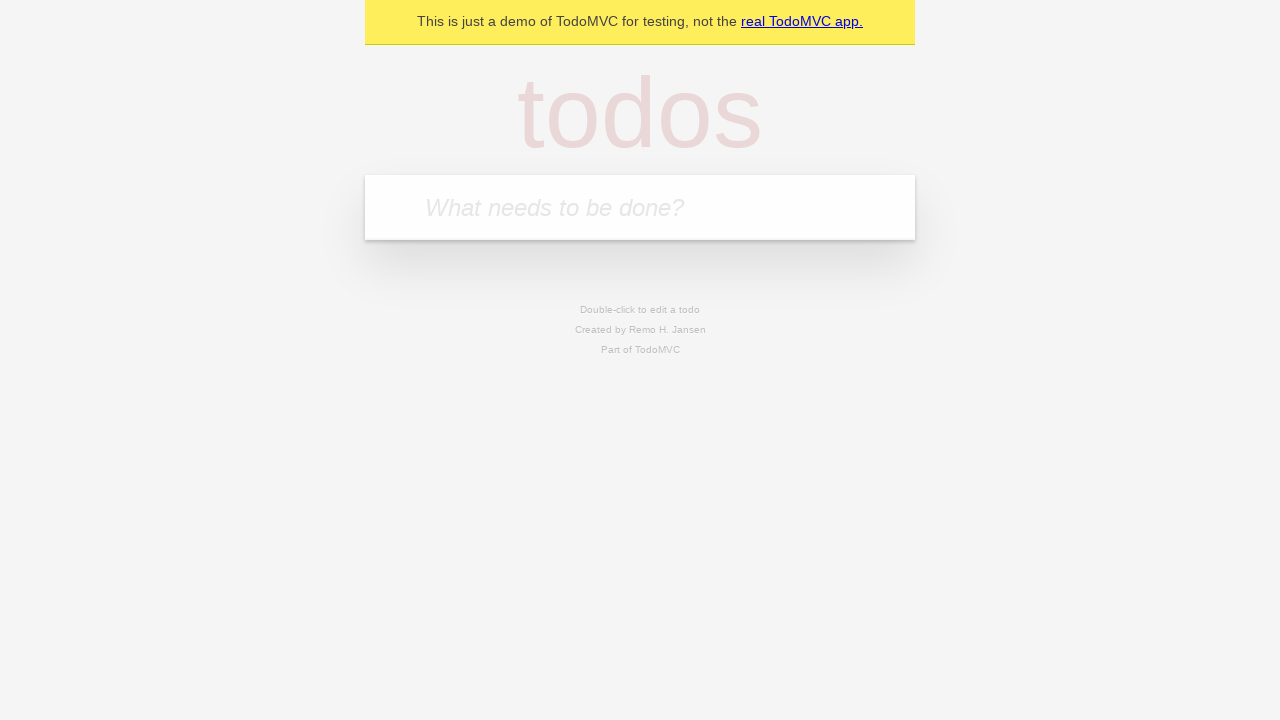

Filled first todo with 'buy some cheese' on internal:attr=[placeholder="What needs to be done?"i]
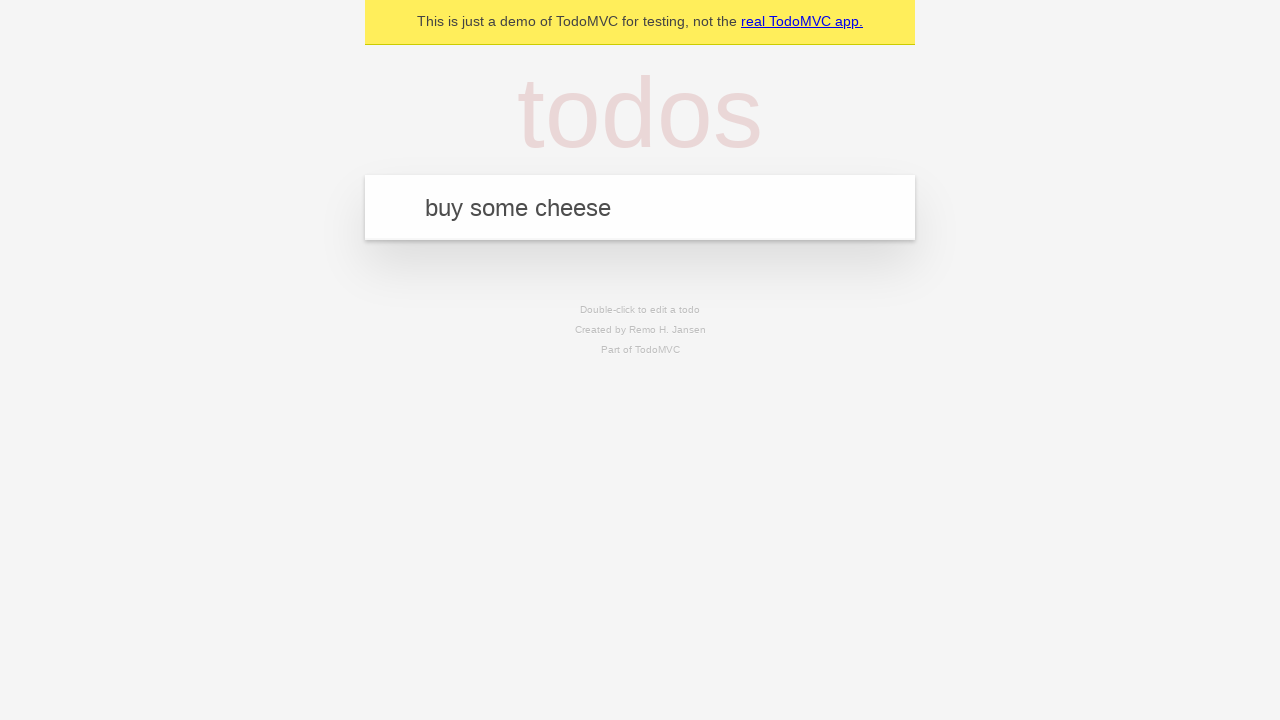

Pressed Enter to create first todo on internal:attr=[placeholder="What needs to be done?"i]
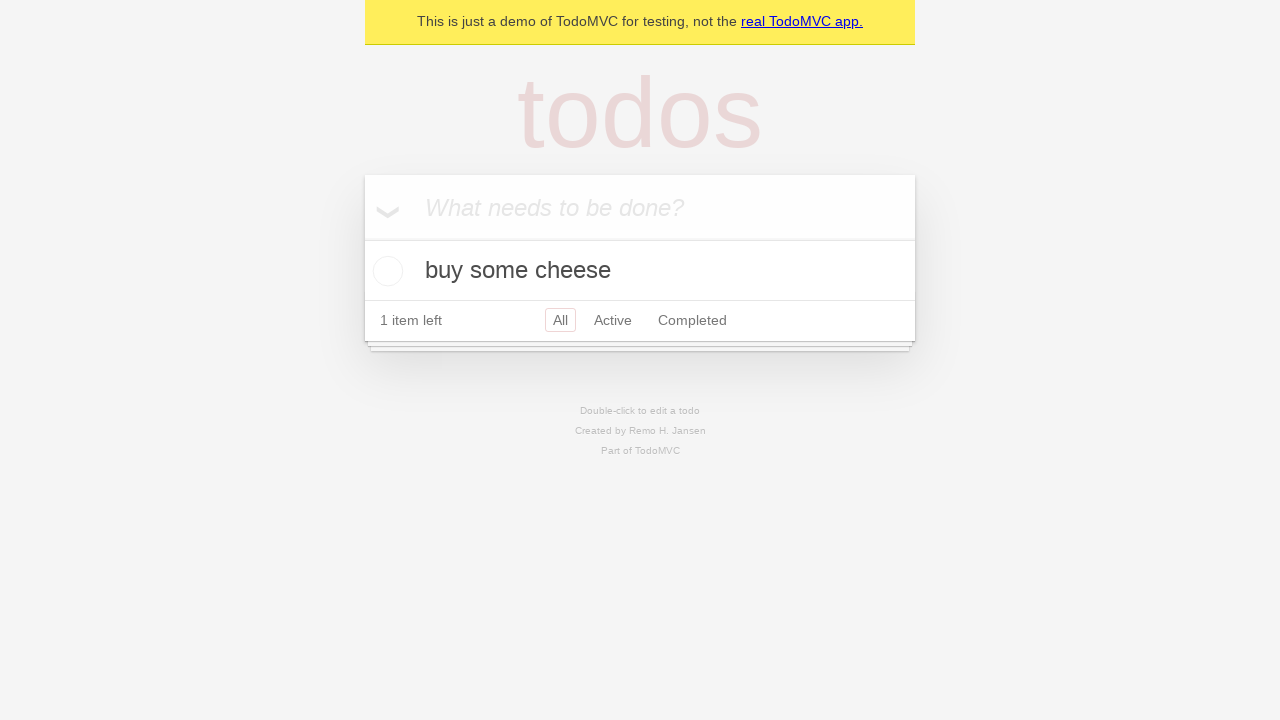

Filled second todo with 'feed the cat' on internal:attr=[placeholder="What needs to be done?"i]
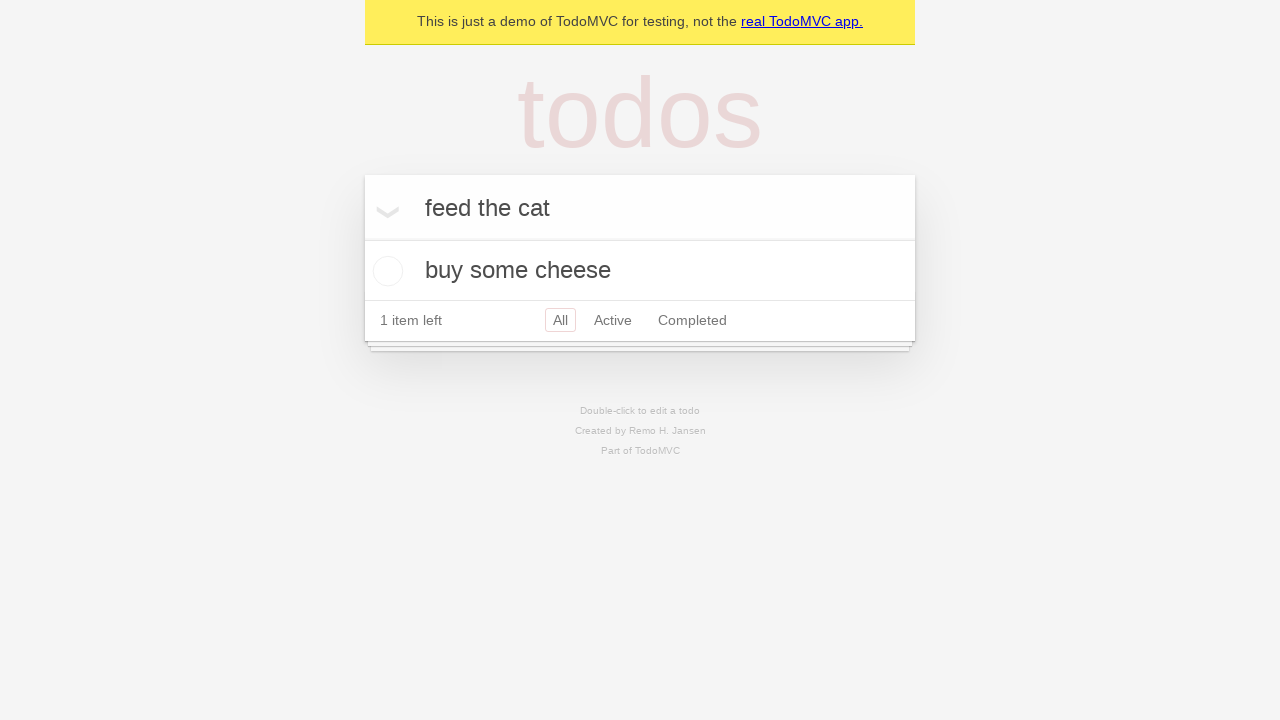

Pressed Enter to create second todo on internal:attr=[placeholder="What needs to be done?"i]
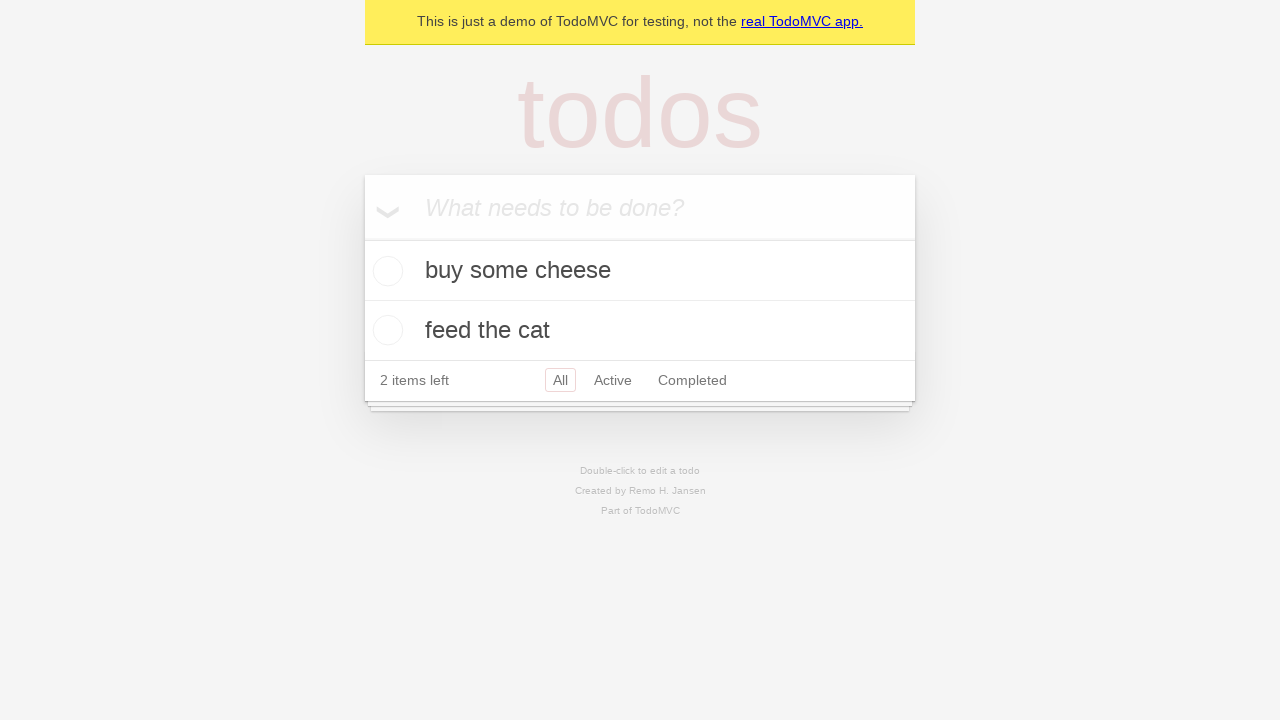

Filled third todo with 'book a doctors appointment' on internal:attr=[placeholder="What needs to be done?"i]
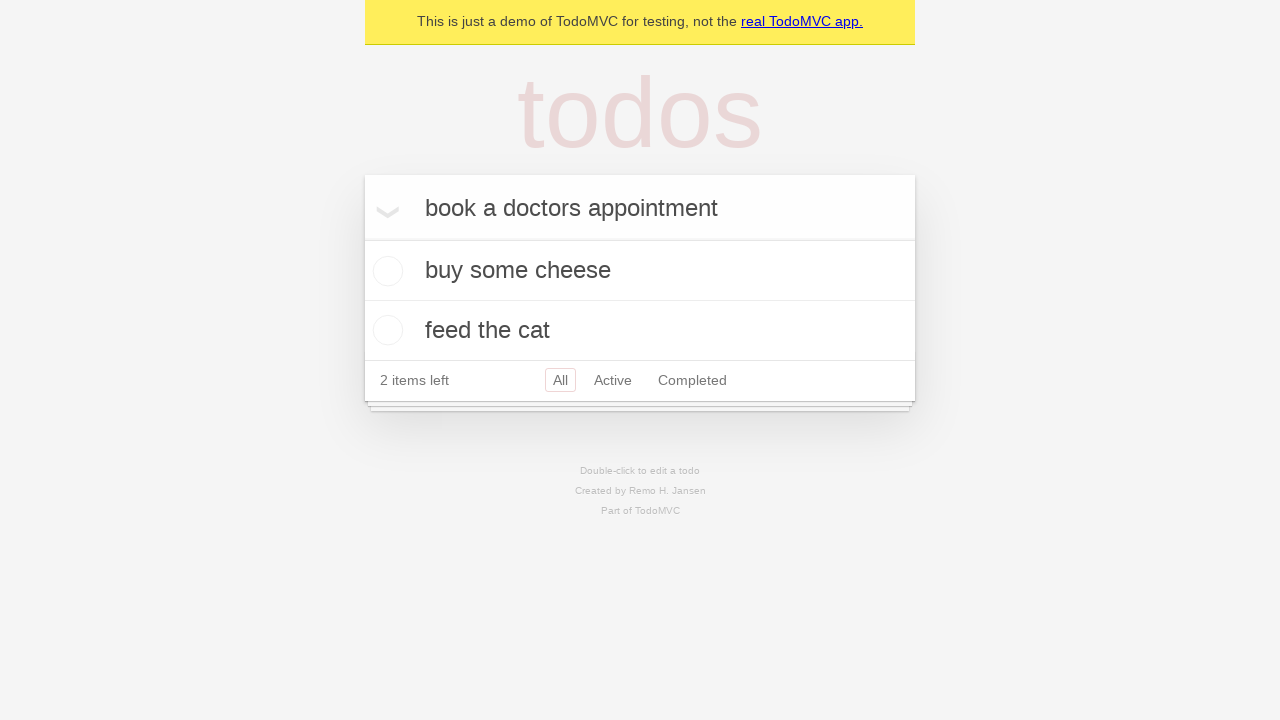

Pressed Enter to create third todo on internal:attr=[placeholder="What needs to be done?"i]
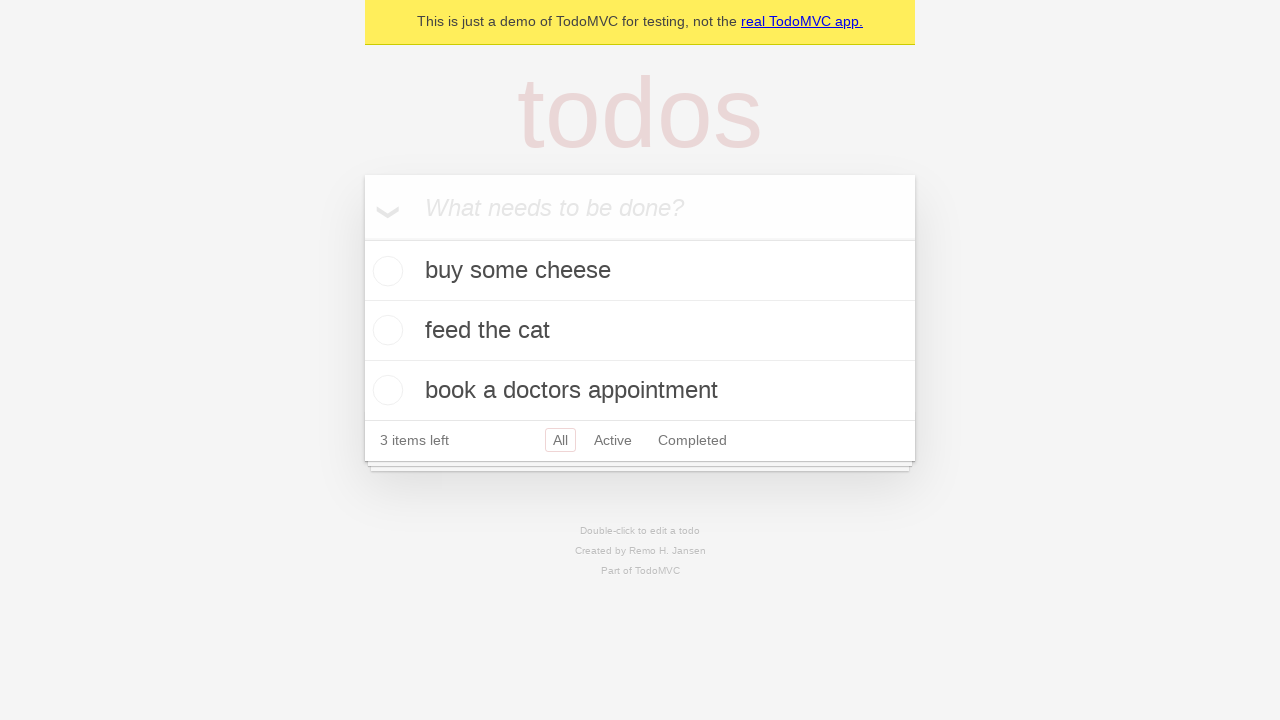

Checked the first todo as completed at (385, 271) on .todo-list li .toggle >> nth=0
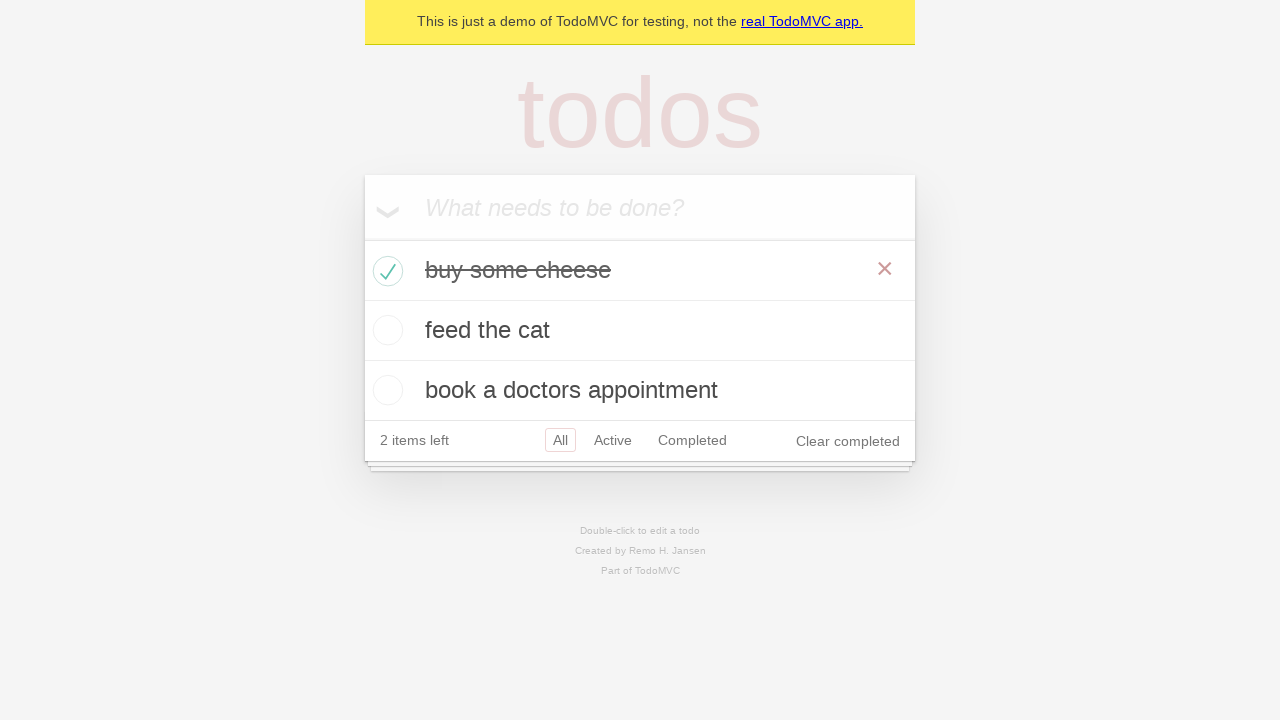

Clear completed button is visible and displays correct text
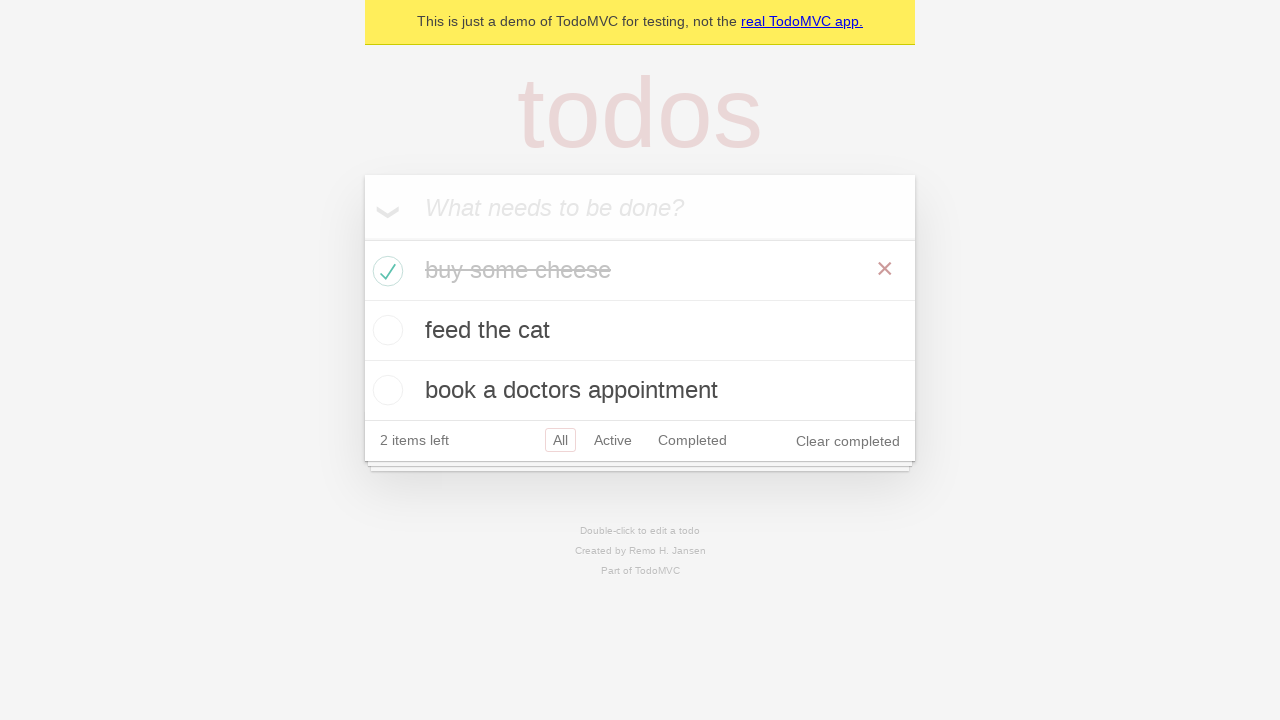

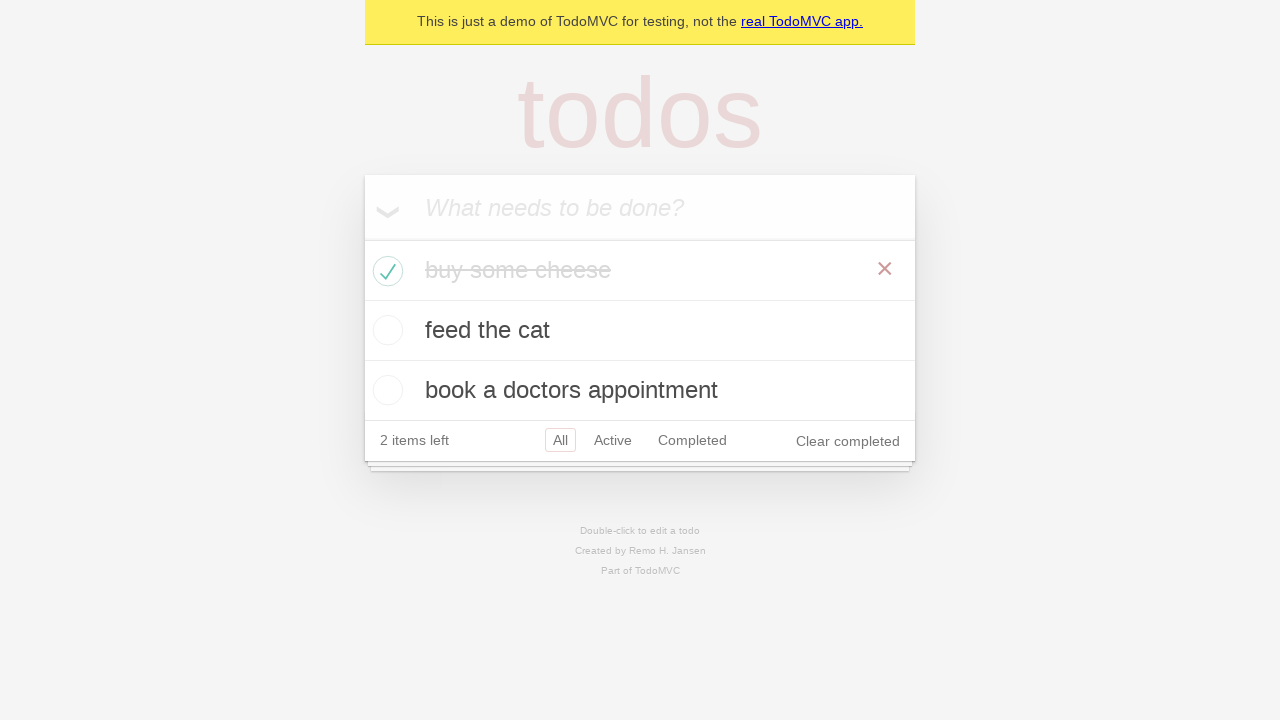